Tests that edits are cancelled when pressing Escape key

Starting URL: https://demo.playwright.dev/todomvc

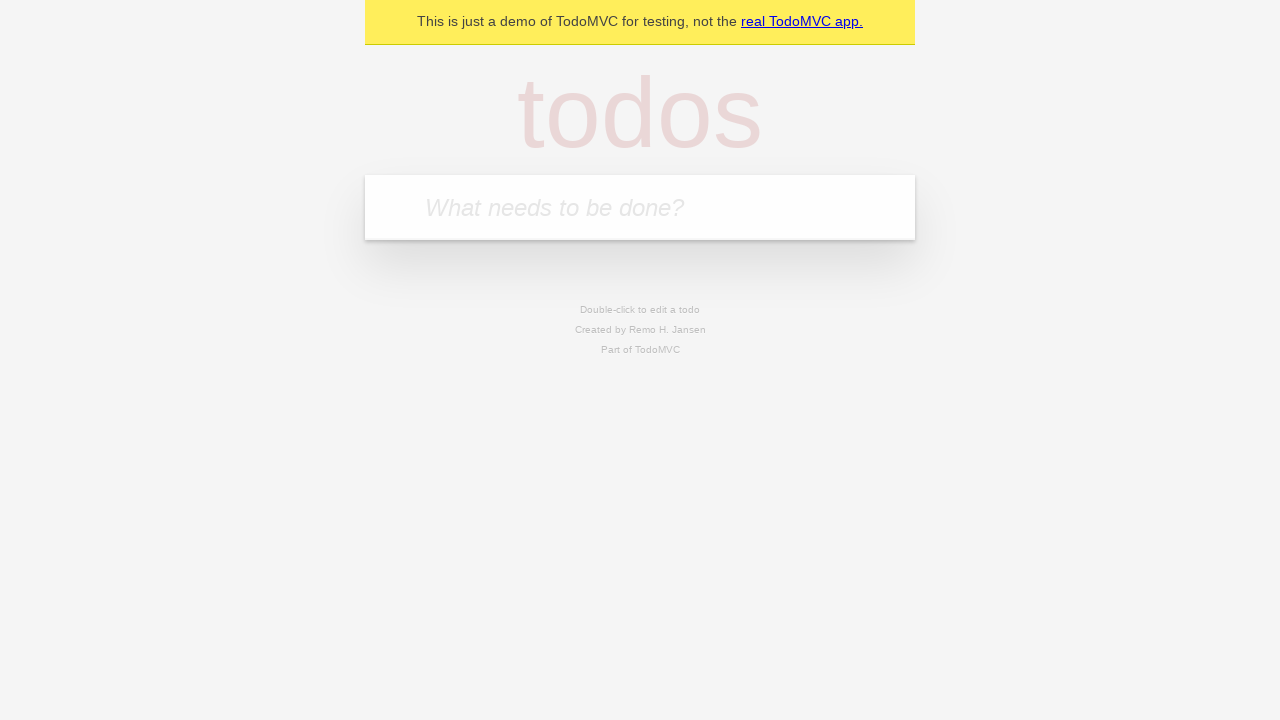

Filled todo input field with 'buy some cheese' on internal:attr=[placeholder="What needs to be done?"i]
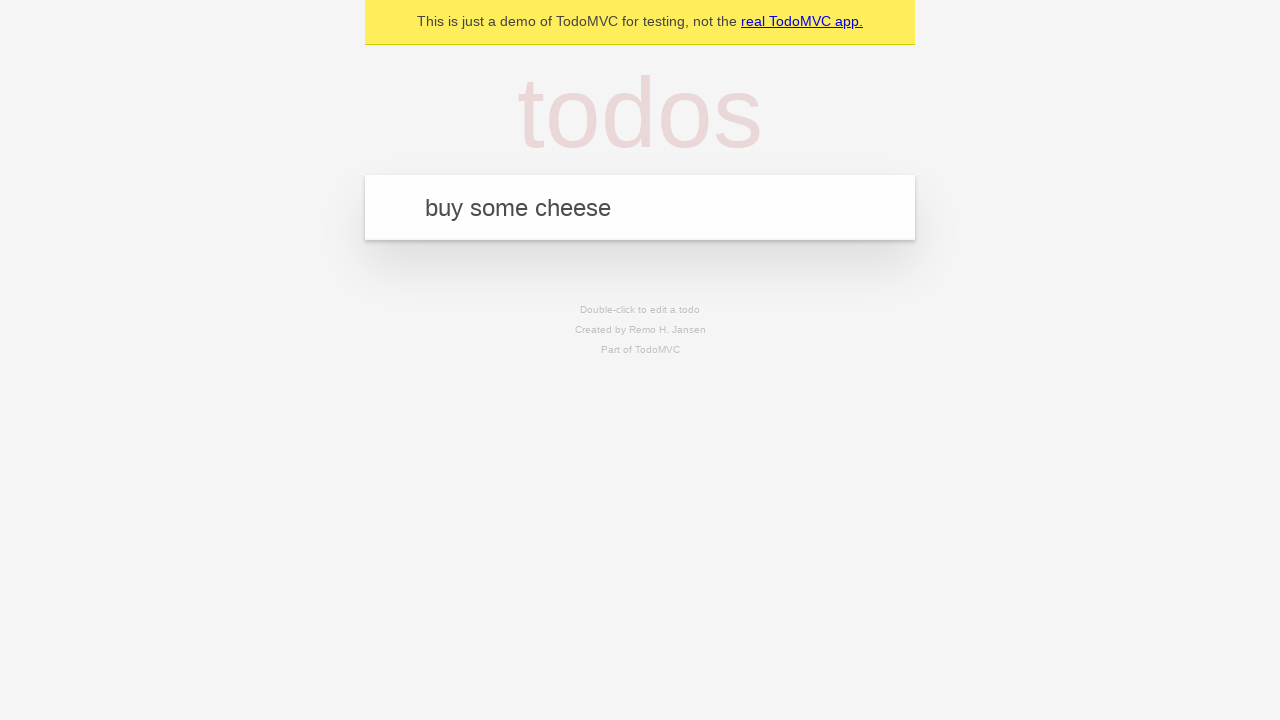

Pressed Enter to create todo 'buy some cheese' on internal:attr=[placeholder="What needs to be done?"i]
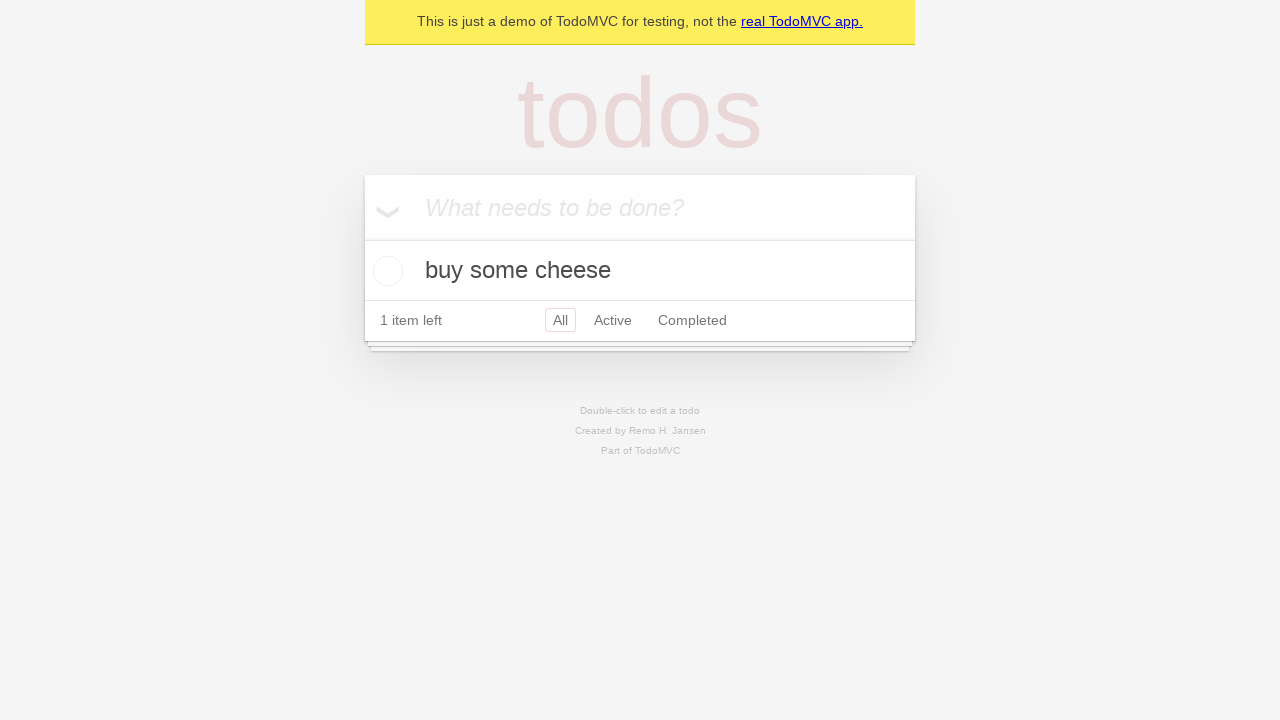

Filled todo input field with 'feed the cat' on internal:attr=[placeholder="What needs to be done?"i]
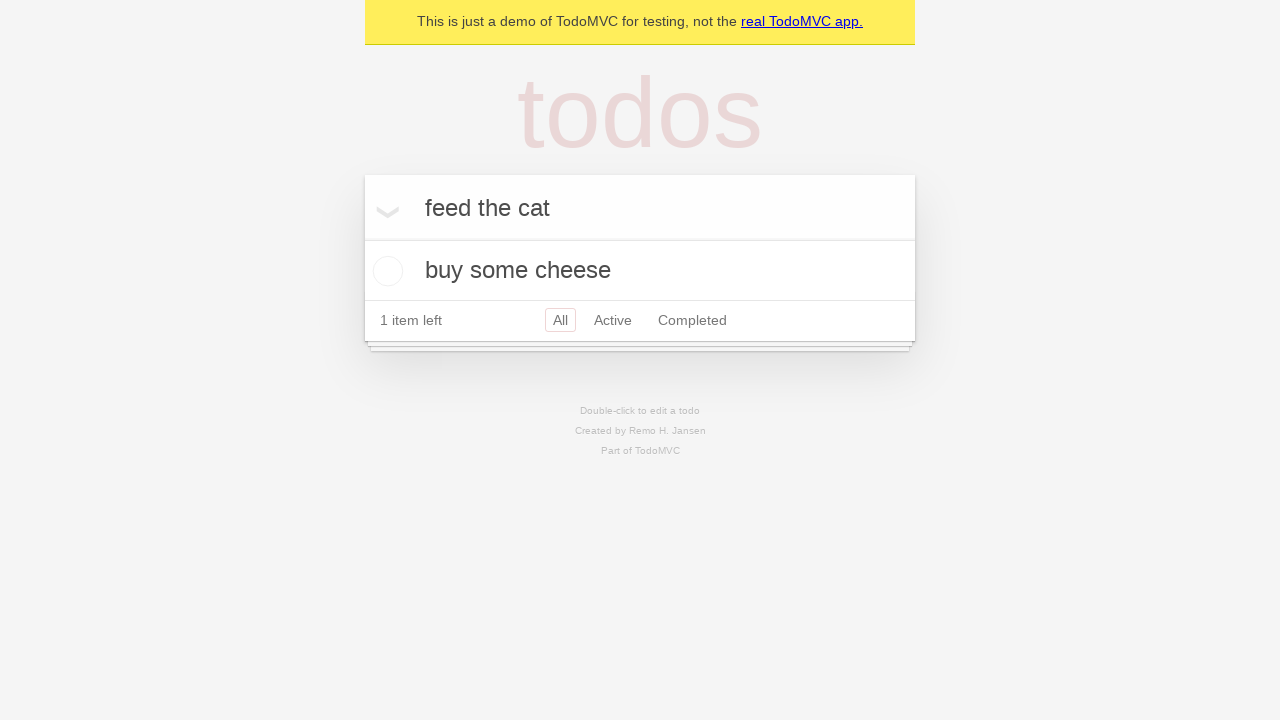

Pressed Enter to create todo 'feed the cat' on internal:attr=[placeholder="What needs to be done?"i]
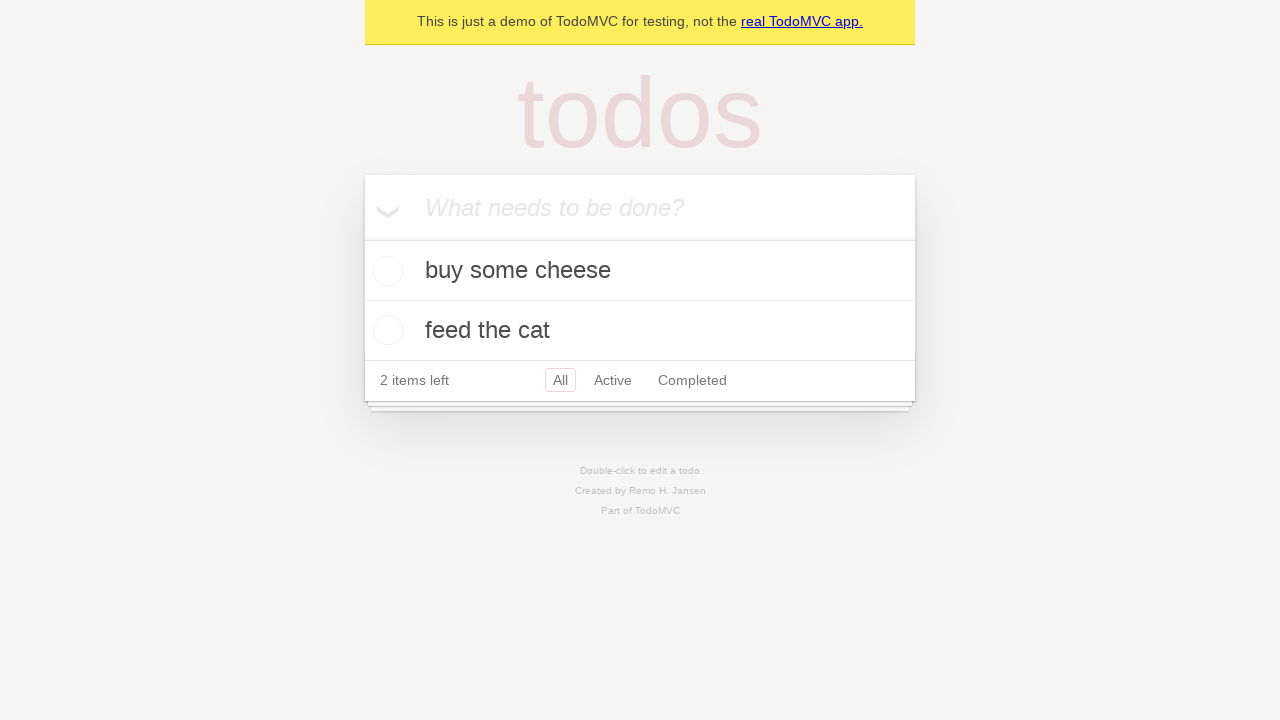

Filled todo input field with 'book a doctors appointment' on internal:attr=[placeholder="What needs to be done?"i]
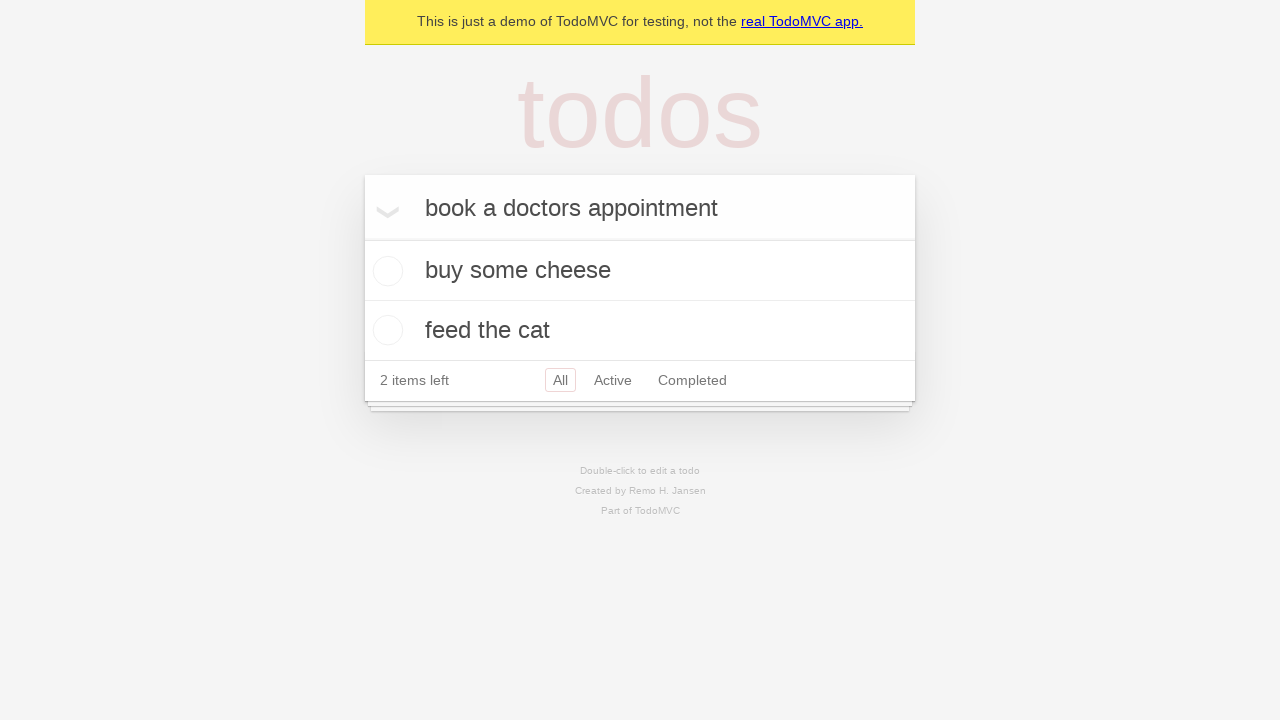

Pressed Enter to create todo 'book a doctors appointment' on internal:attr=[placeholder="What needs to be done?"i]
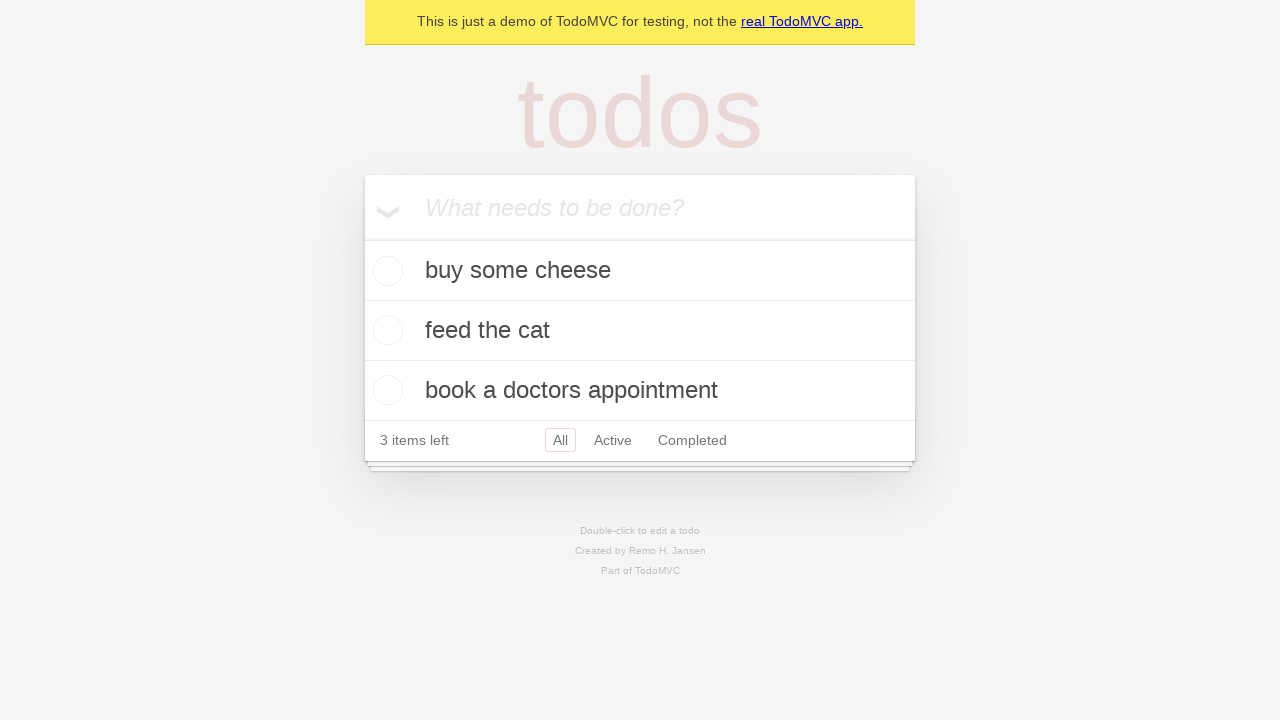

Double-clicked second todo item to enter edit mode at (640, 331) on internal:testid=[data-testid="todo-item"s] >> nth=1
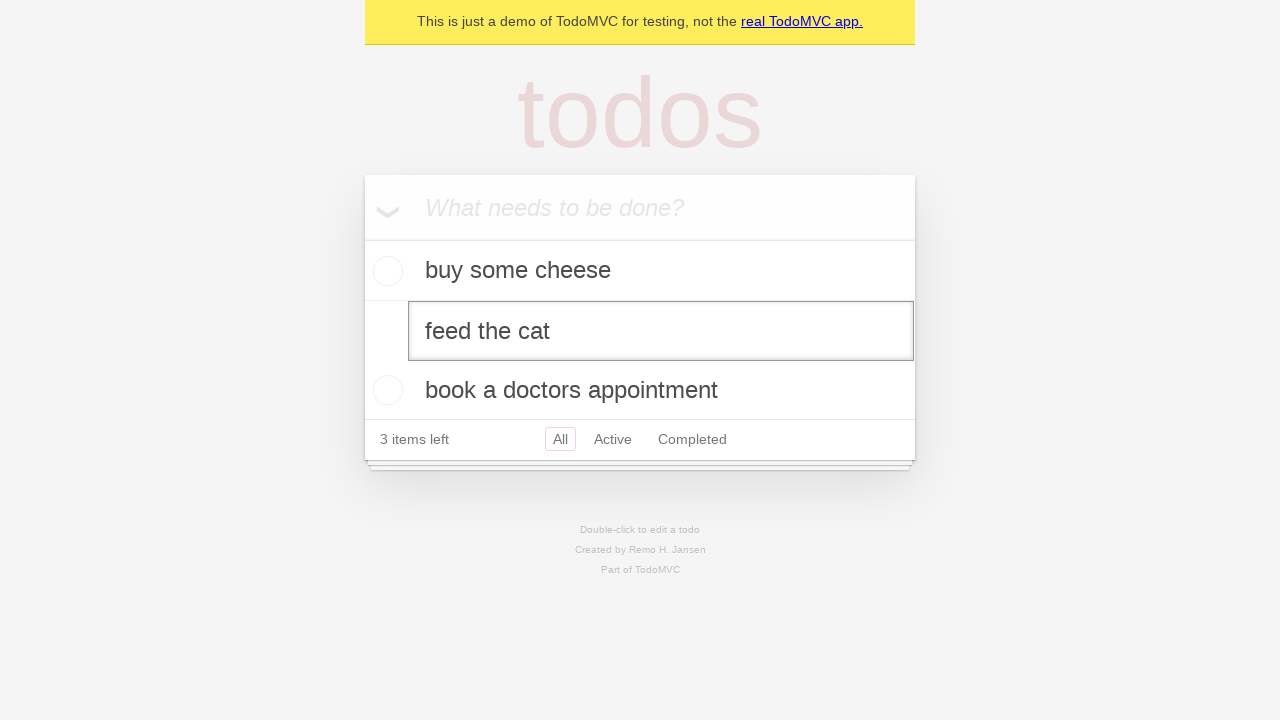

Filled edit field with 'buy some sausages' on internal:testid=[data-testid="todo-item"s] >> nth=1 >> internal:role=textbox[nam
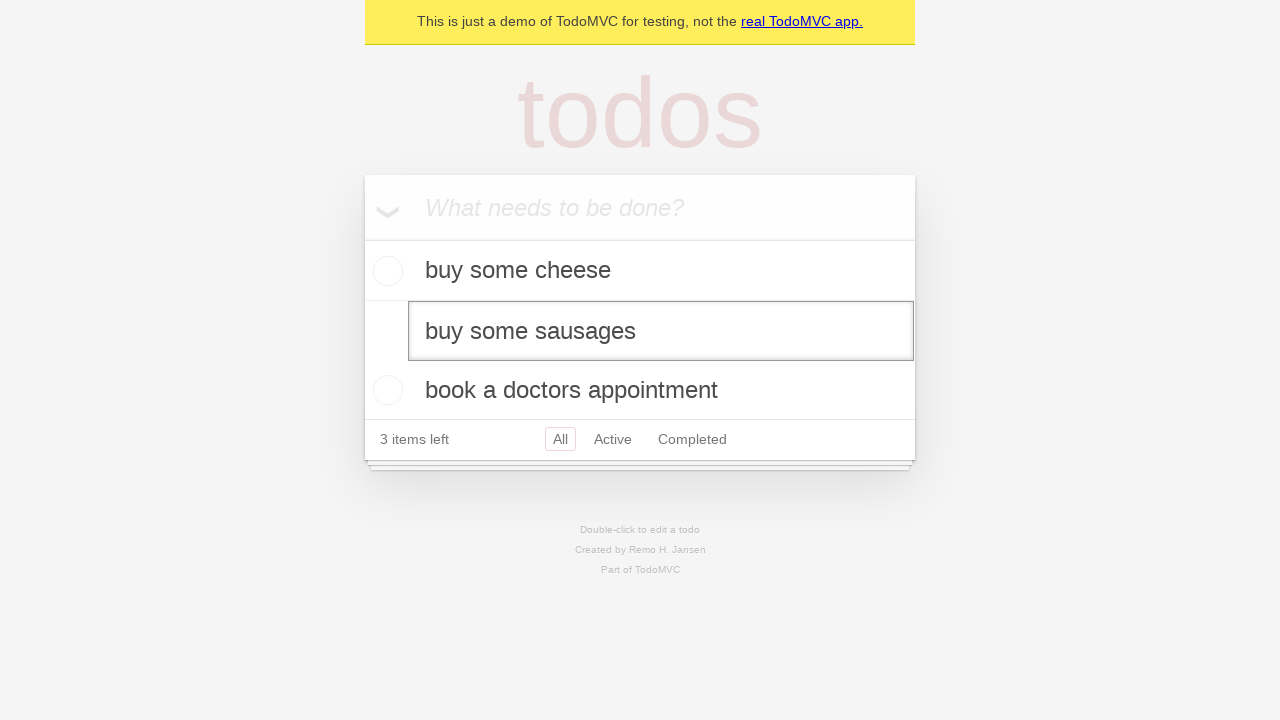

Pressed Escape key to cancel edit on internal:testid=[data-testid="todo-item"s] >> nth=1 >> internal:role=textbox[nam
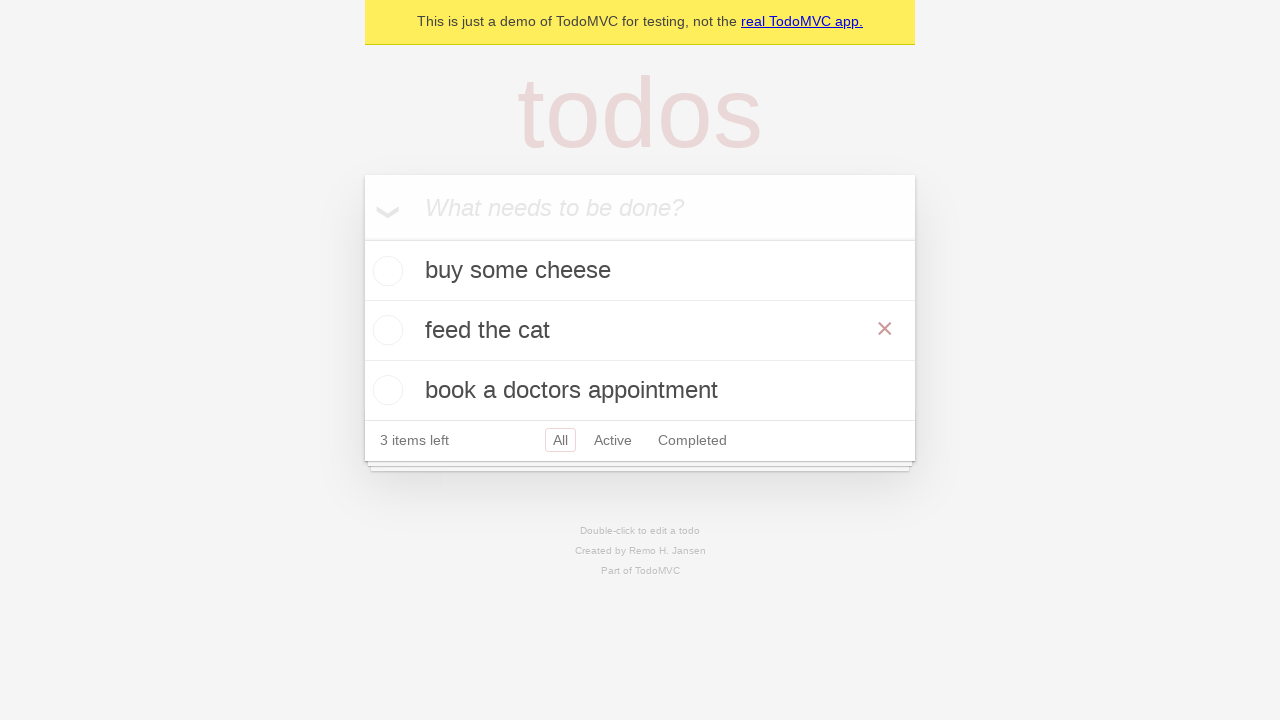

Verified original todo text 'feed the cat' is preserved after canceling edit
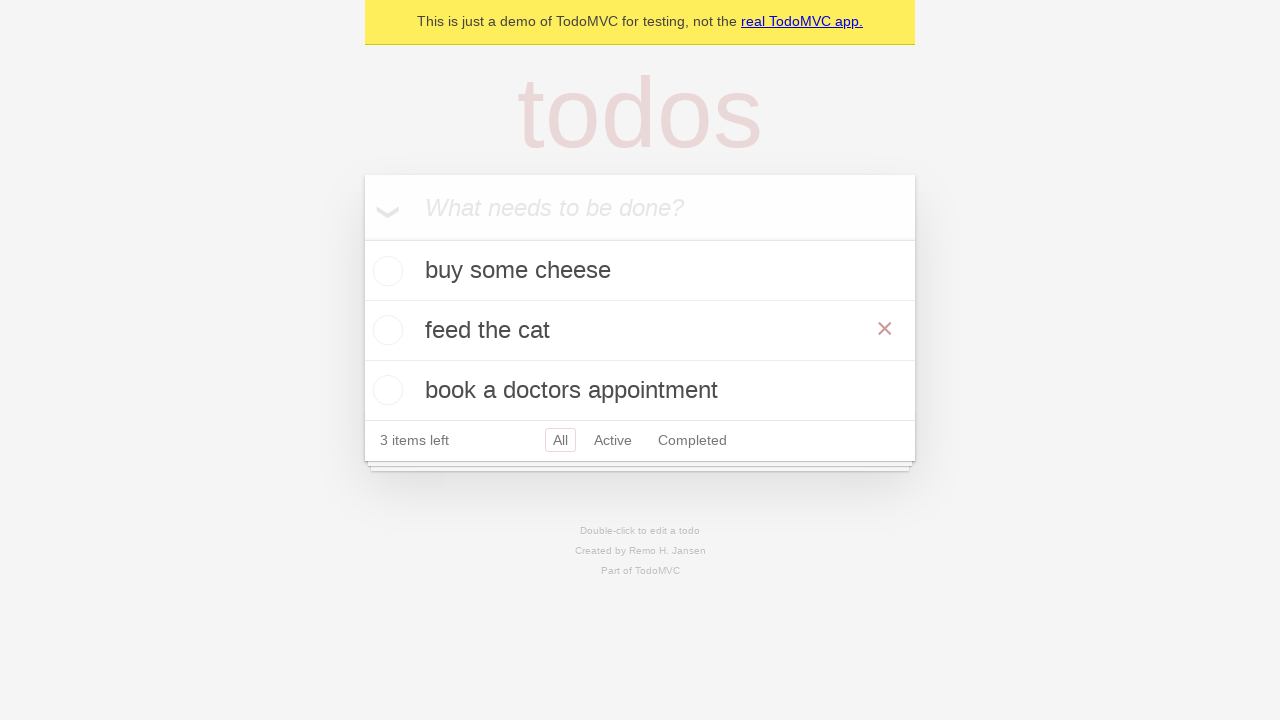

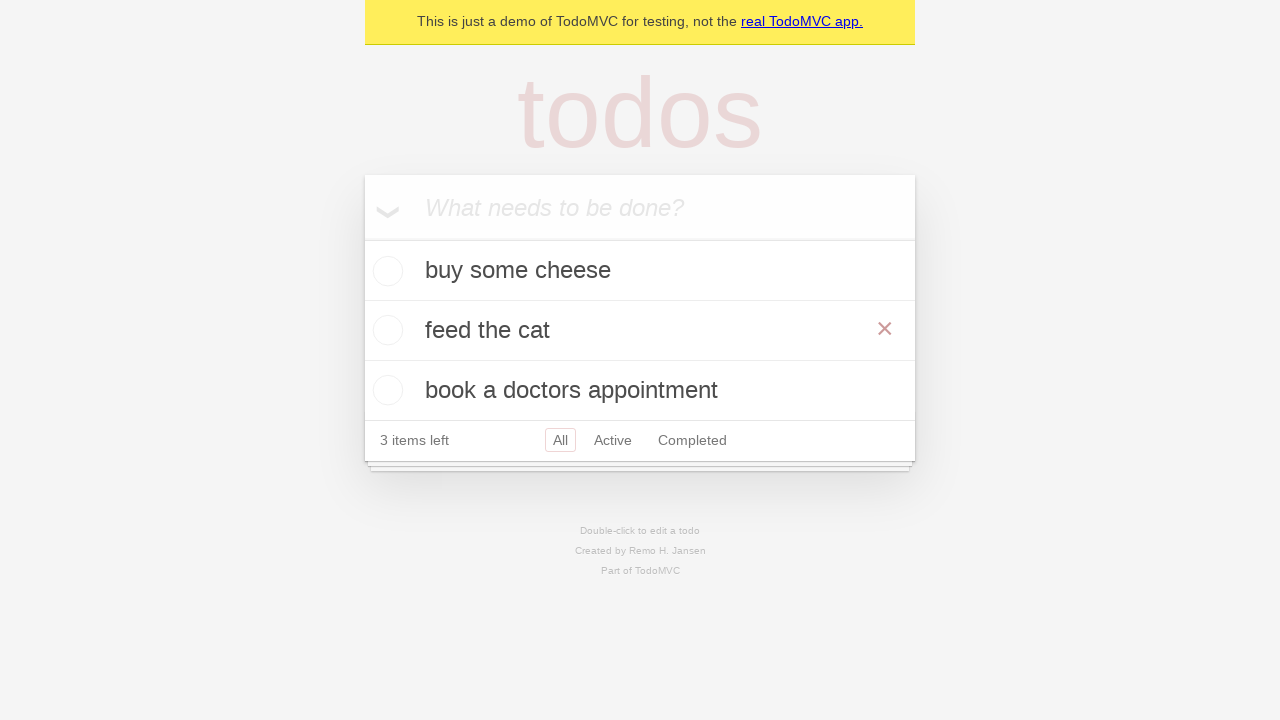